Navigates to a BrowserStack guide page and scrolls to a specific element on the page

Starting URL: https://www.browserstack.com/guide/mouse-hover-in-selenium

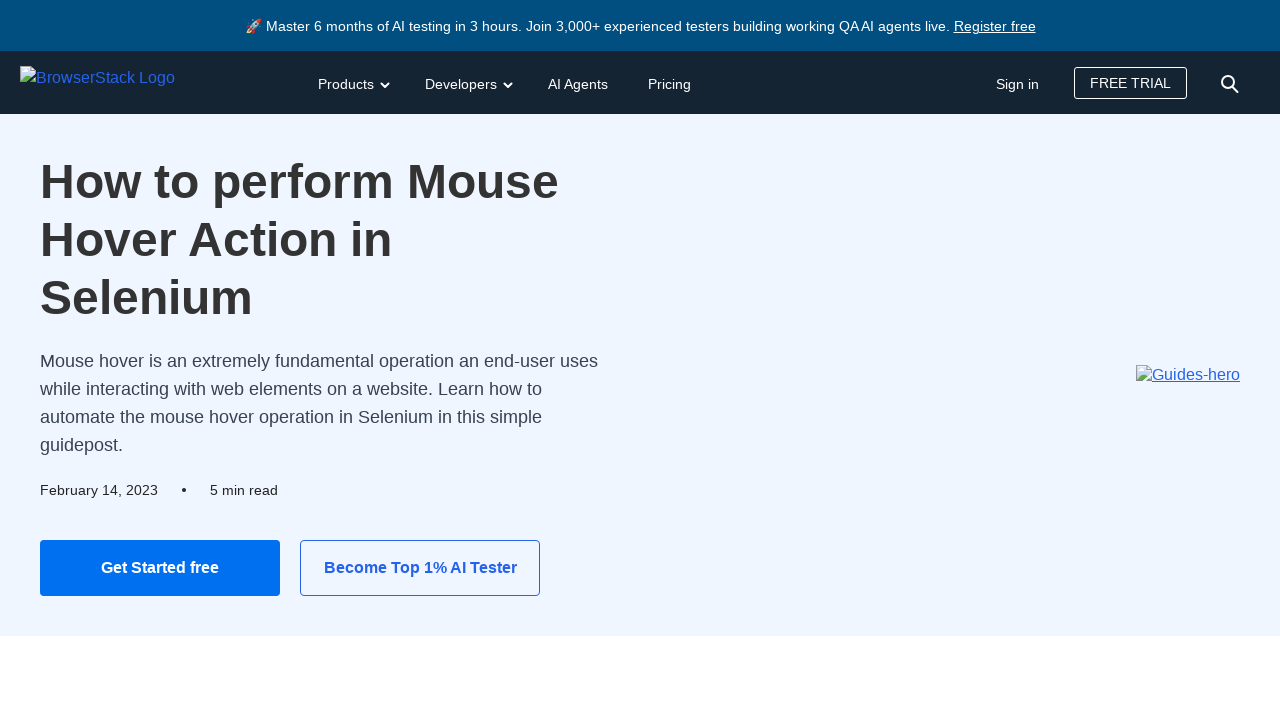

Navigated to BrowserStack mouse hover in Selenium guide page
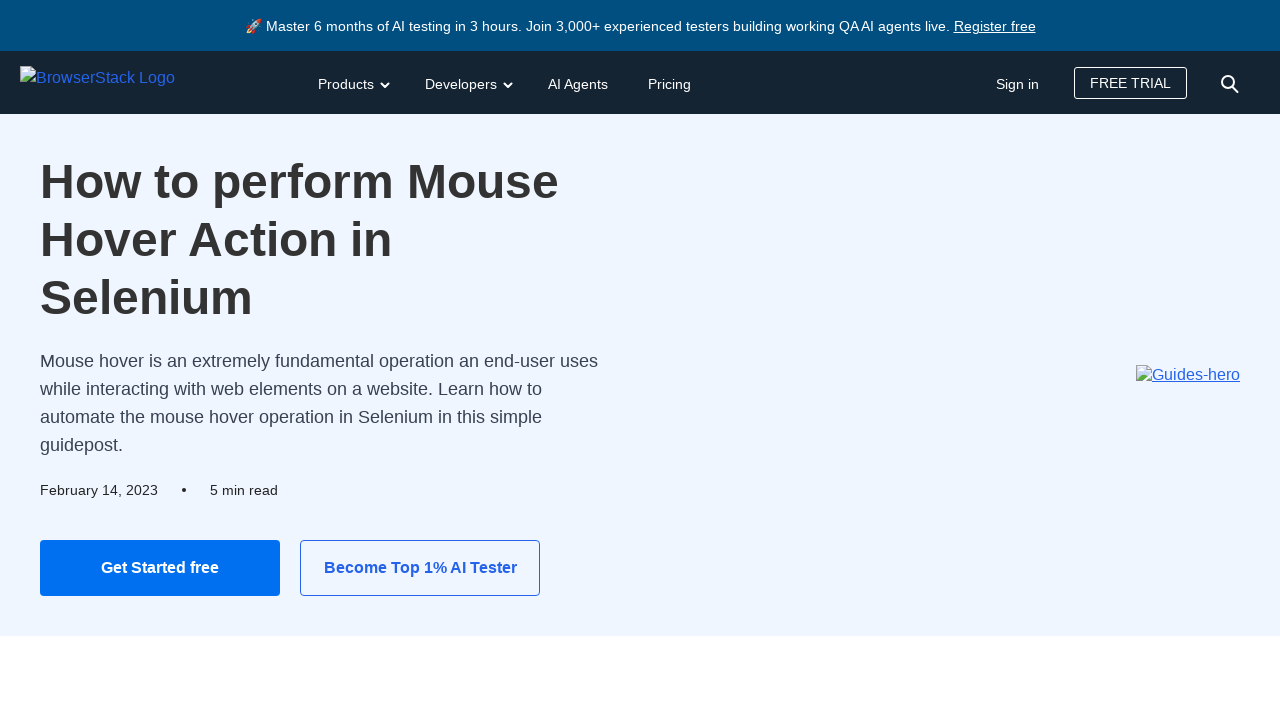

Located target element to scroll to
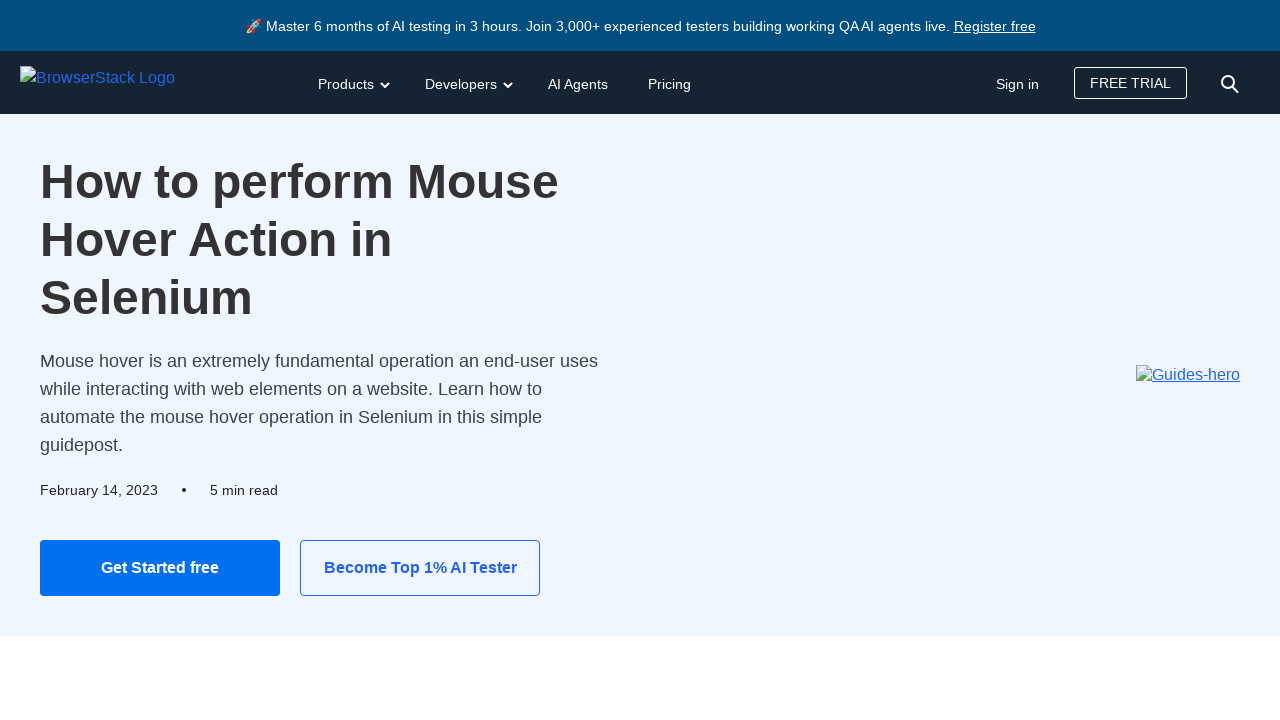

Scrolled target element into view
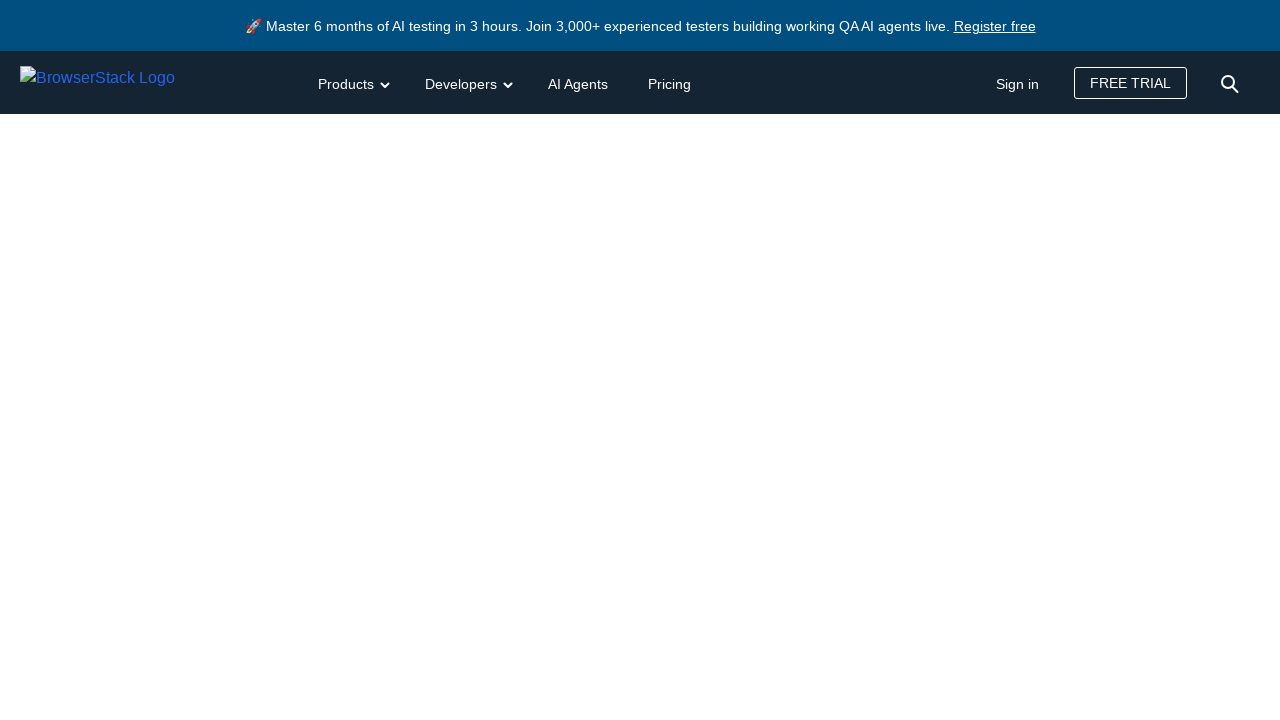

Scroll animation completed after 3 second wait
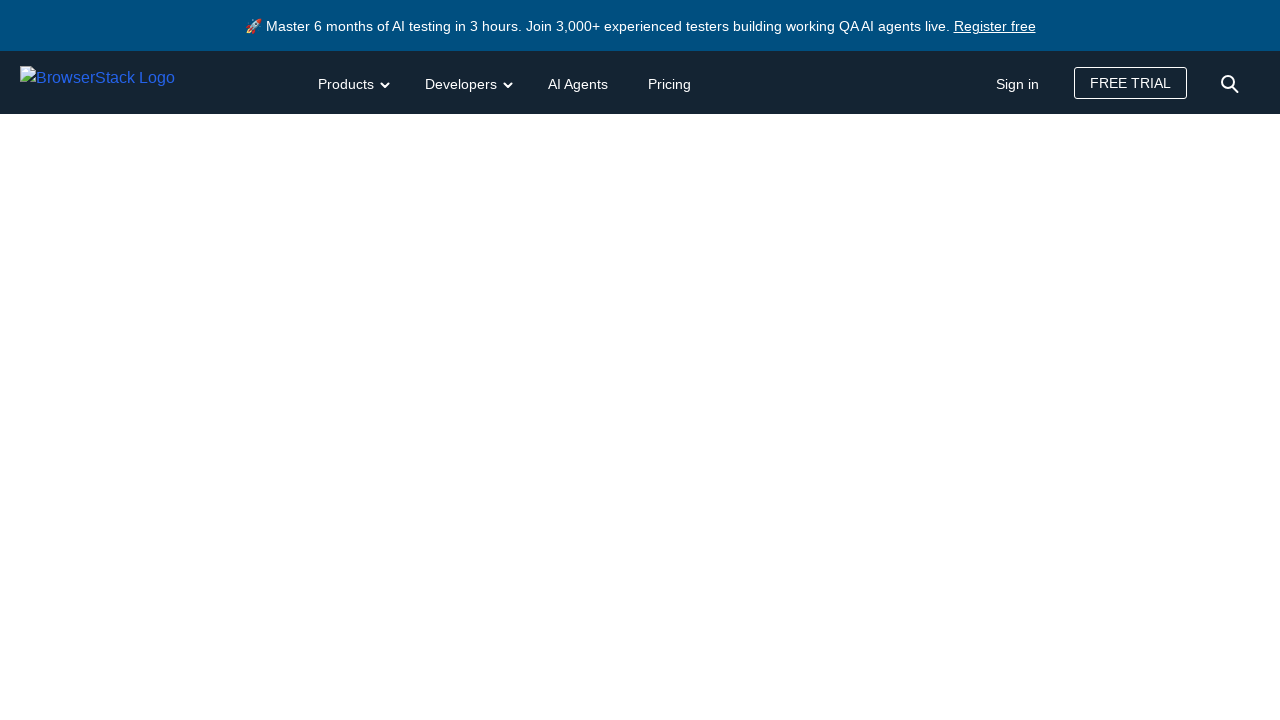

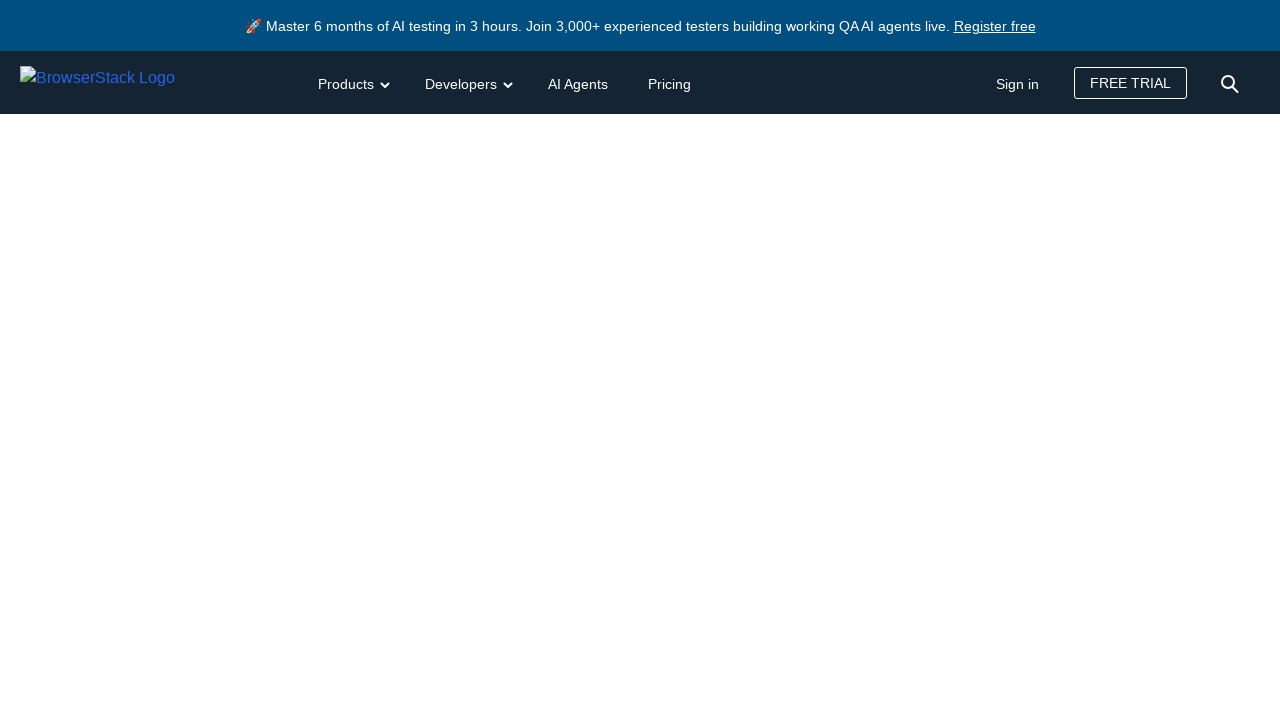